Fills a form on a test automation practice site by entering a name, selecting a gender radio button, and checking a day checkbox

Starting URL: https://testautomationpractice.blogspot.com/

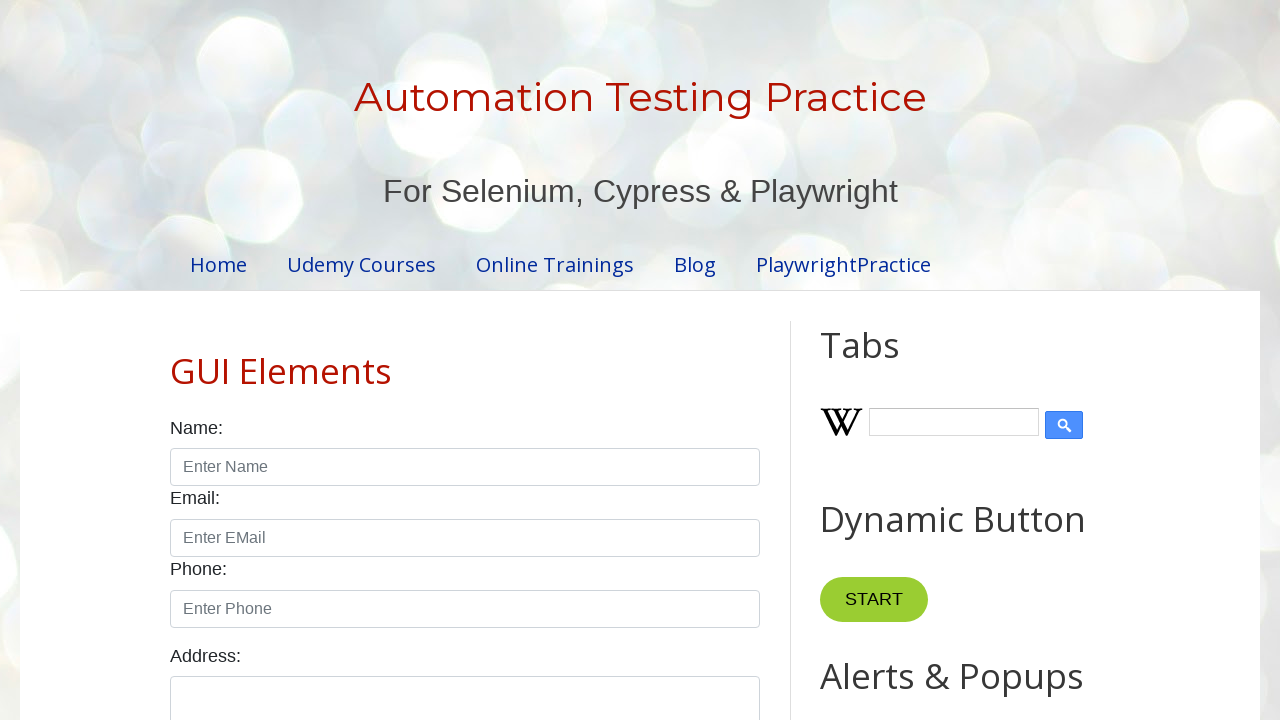

Filled name field with 'john' on #name
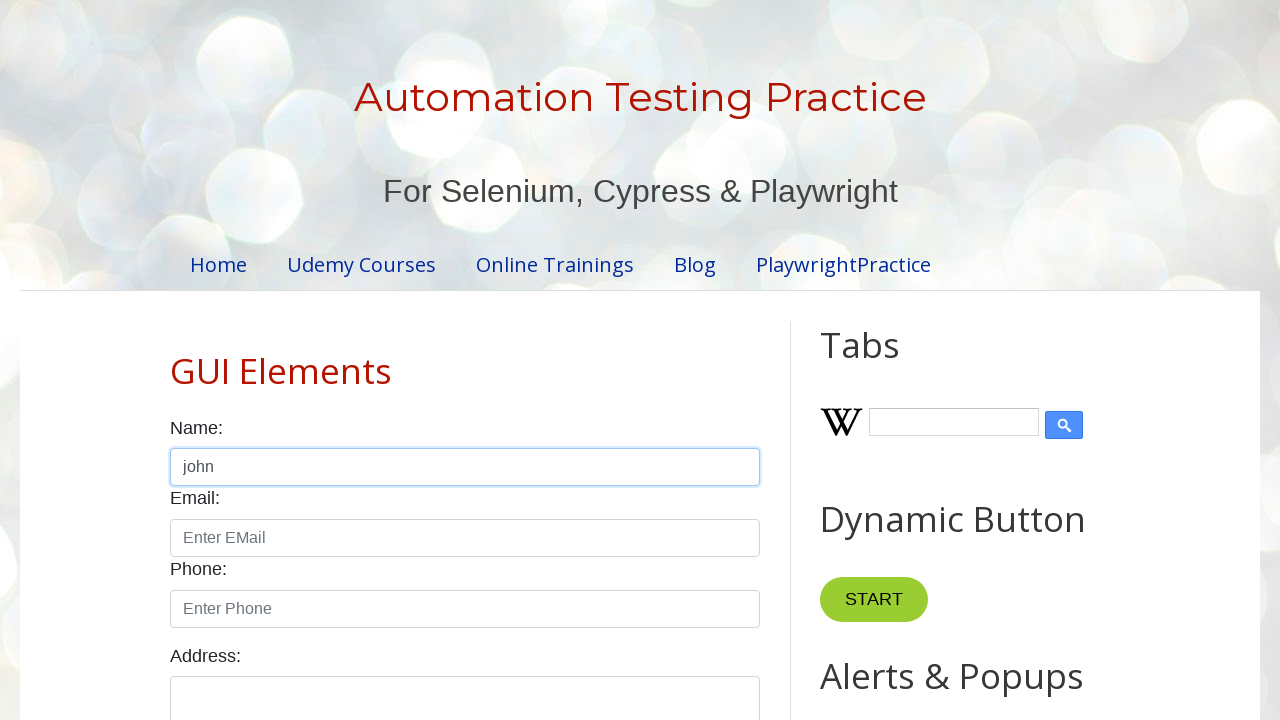

Selected male radio button at (176, 360) on #male
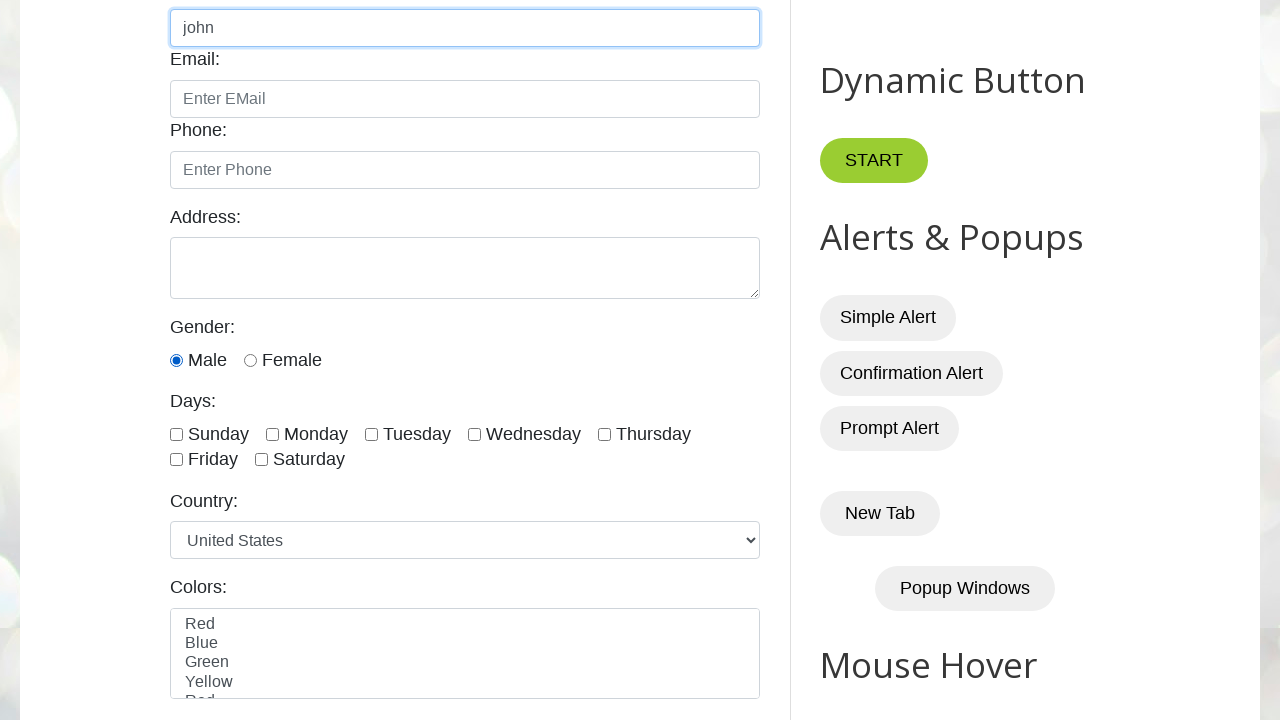

Checked Sunday checkbox at (176, 434) on #sunday
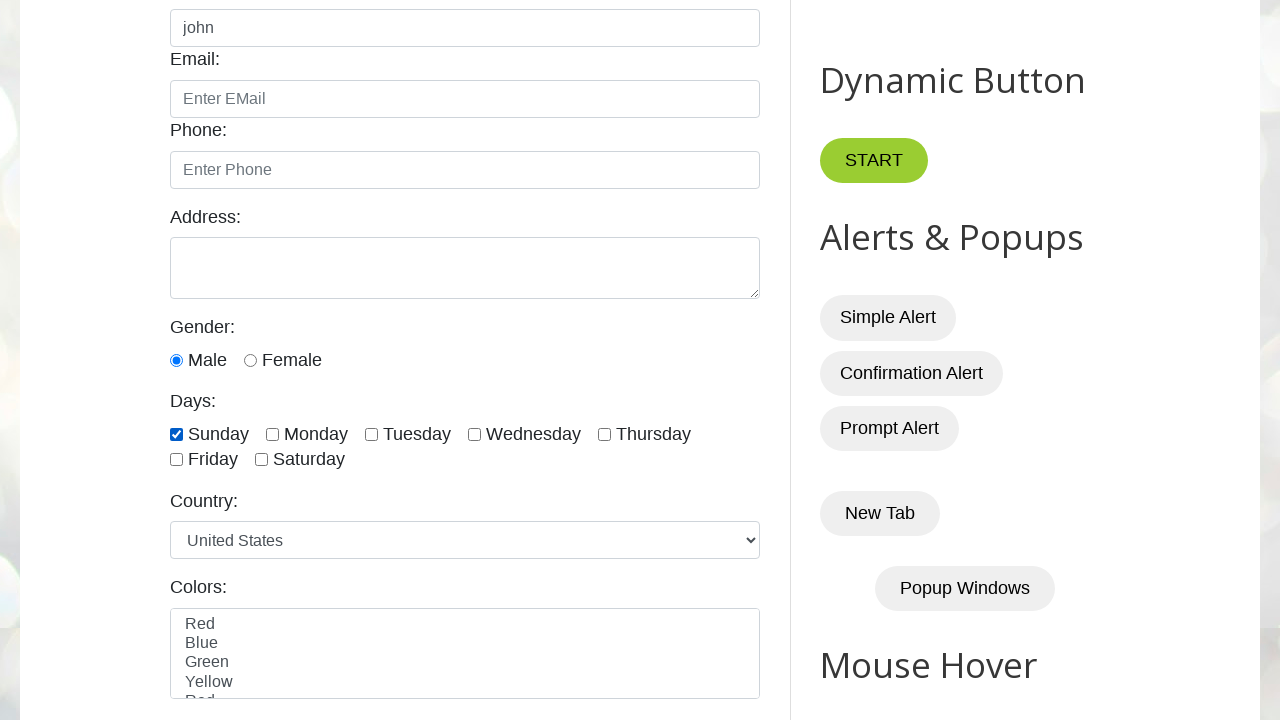

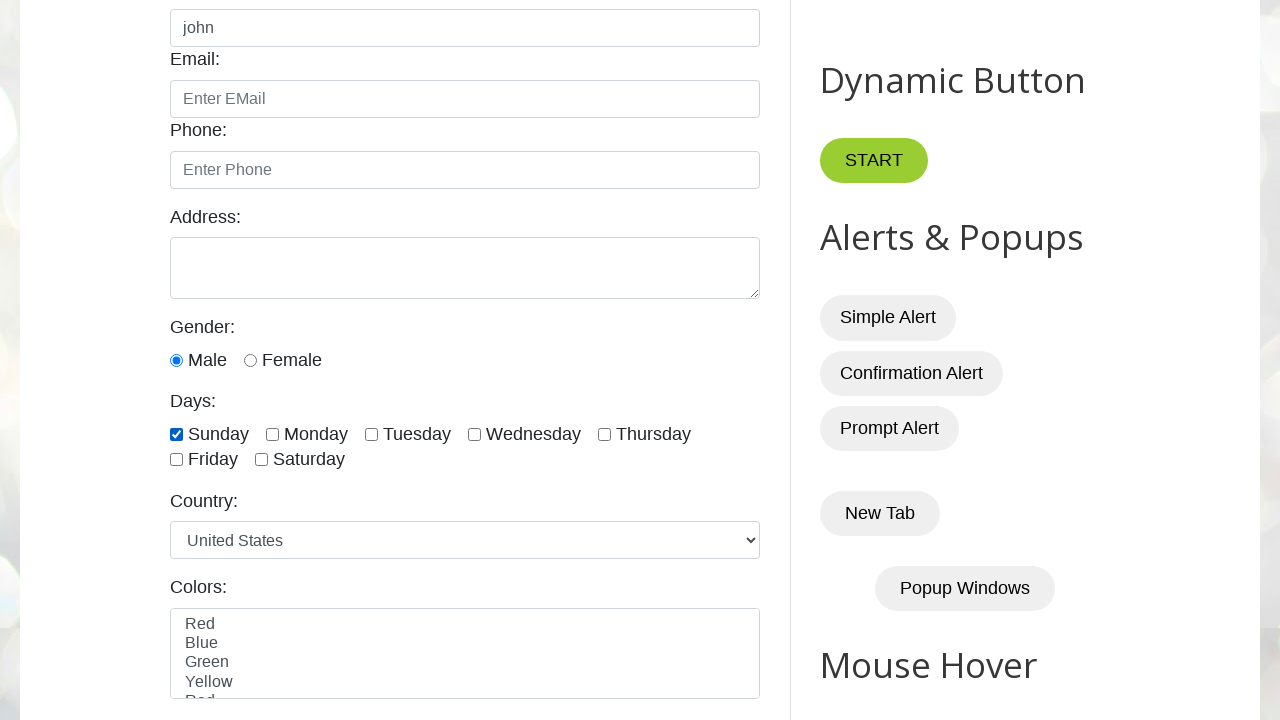